Navigates to NSE India homepage and waits for it to load

Starting URL: https://www.nseindia.com/

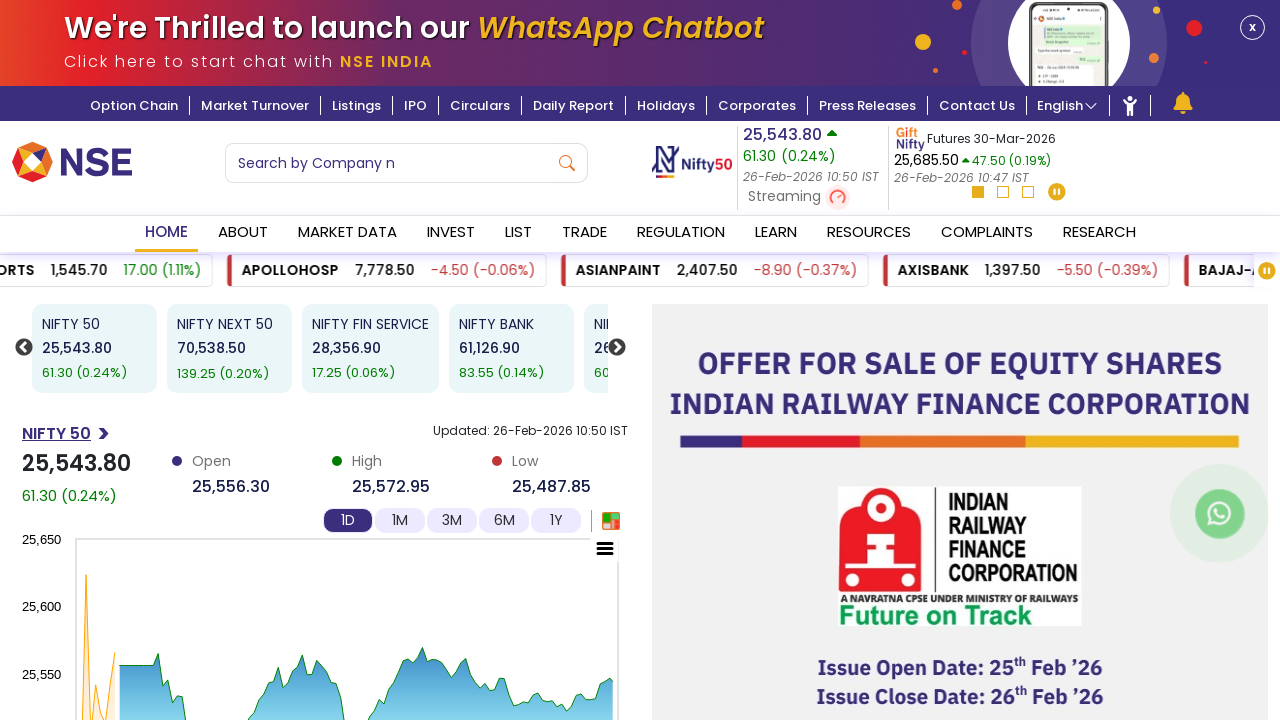

NSE India homepage loaded and network idle
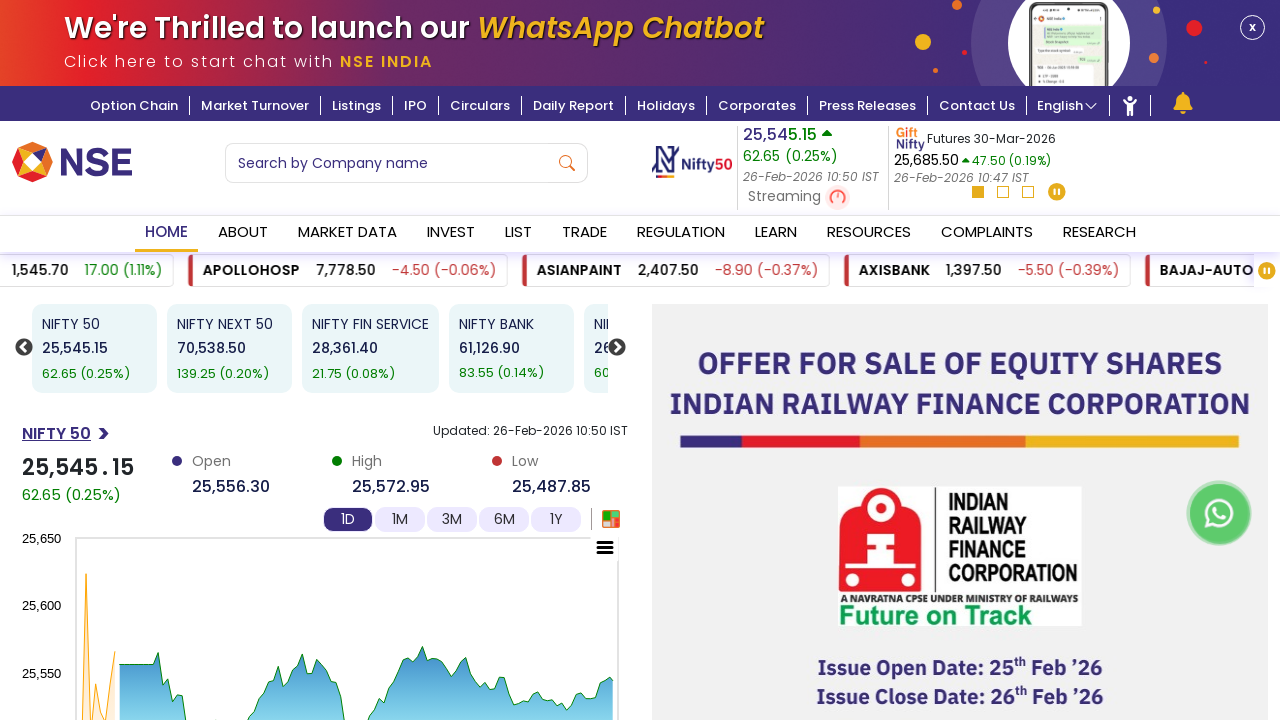

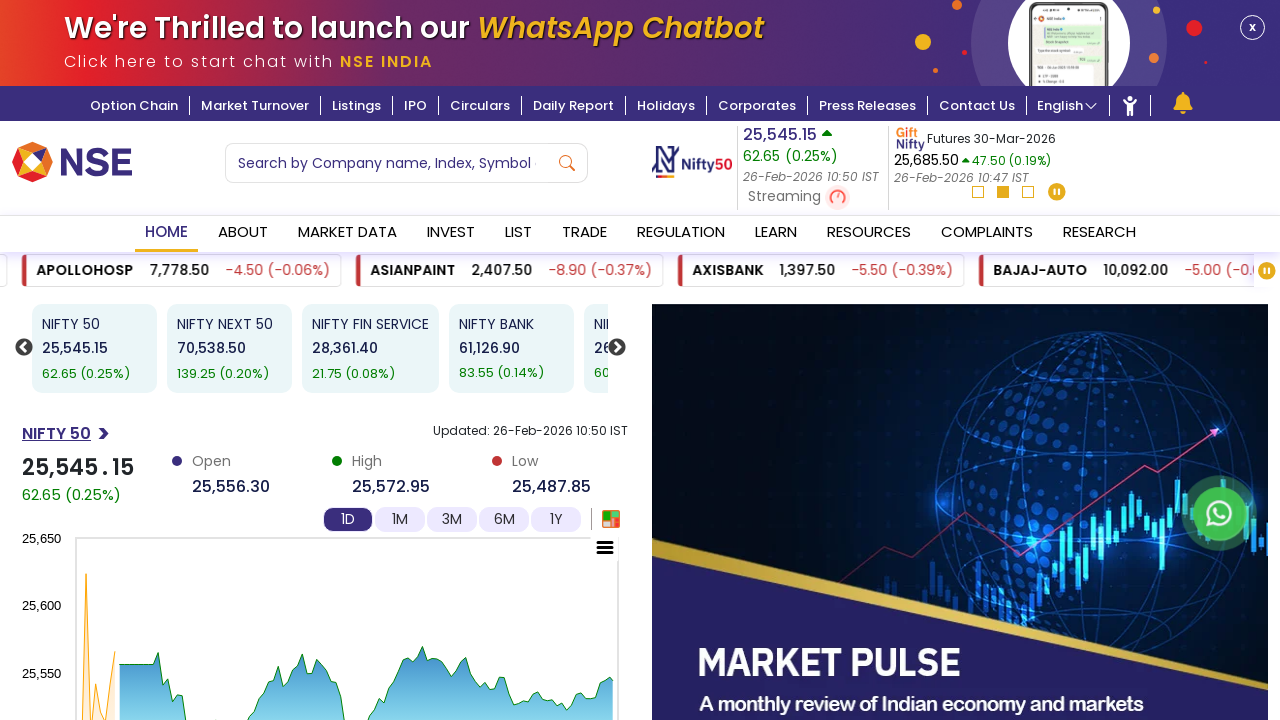